Tests a math calculation form by reading two numbers from the page, calculating their sum, selecting the result from a dropdown, and submitting the form

Starting URL: http://suninjuly.github.io/selects1.html

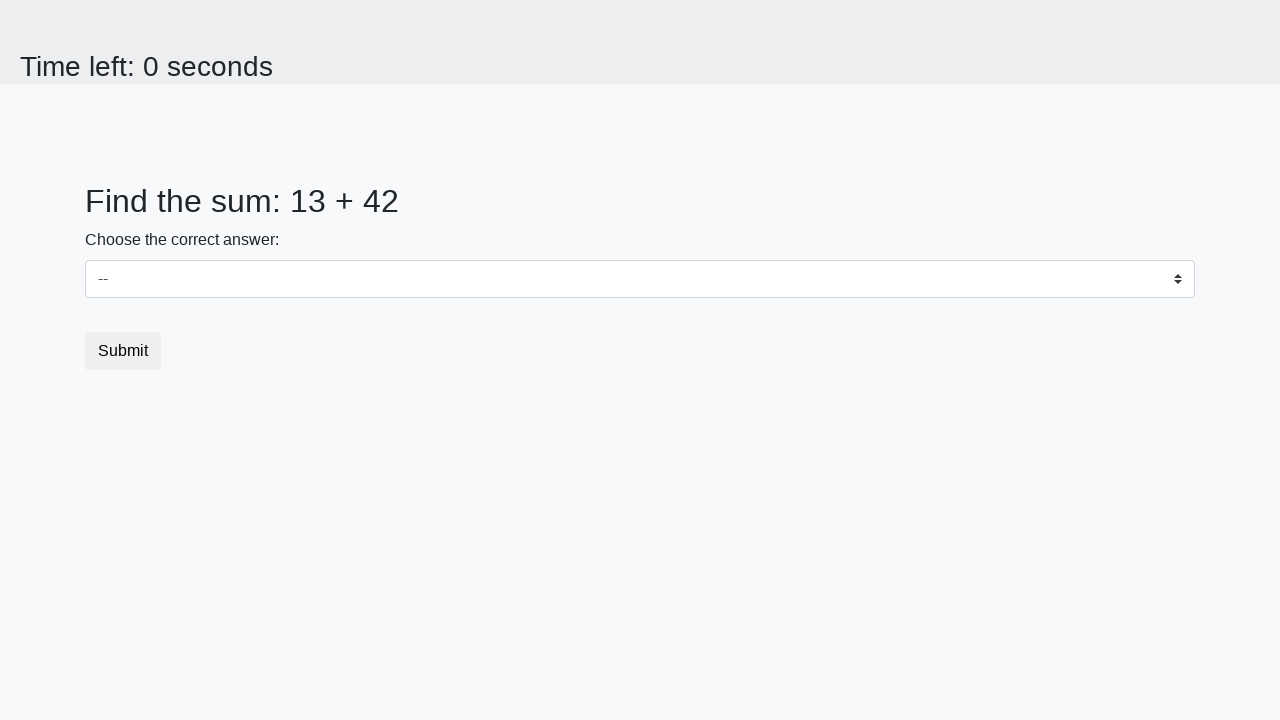

Read first number from #num1 element
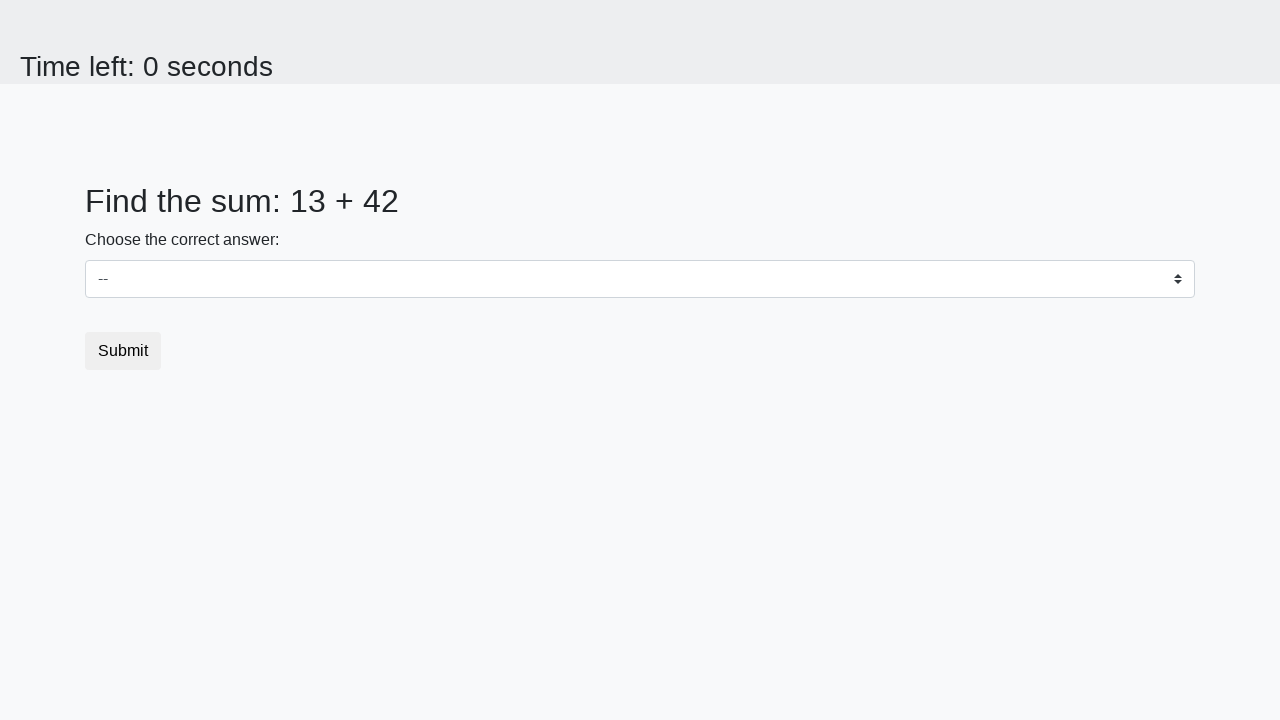

Read second number from #num2 element
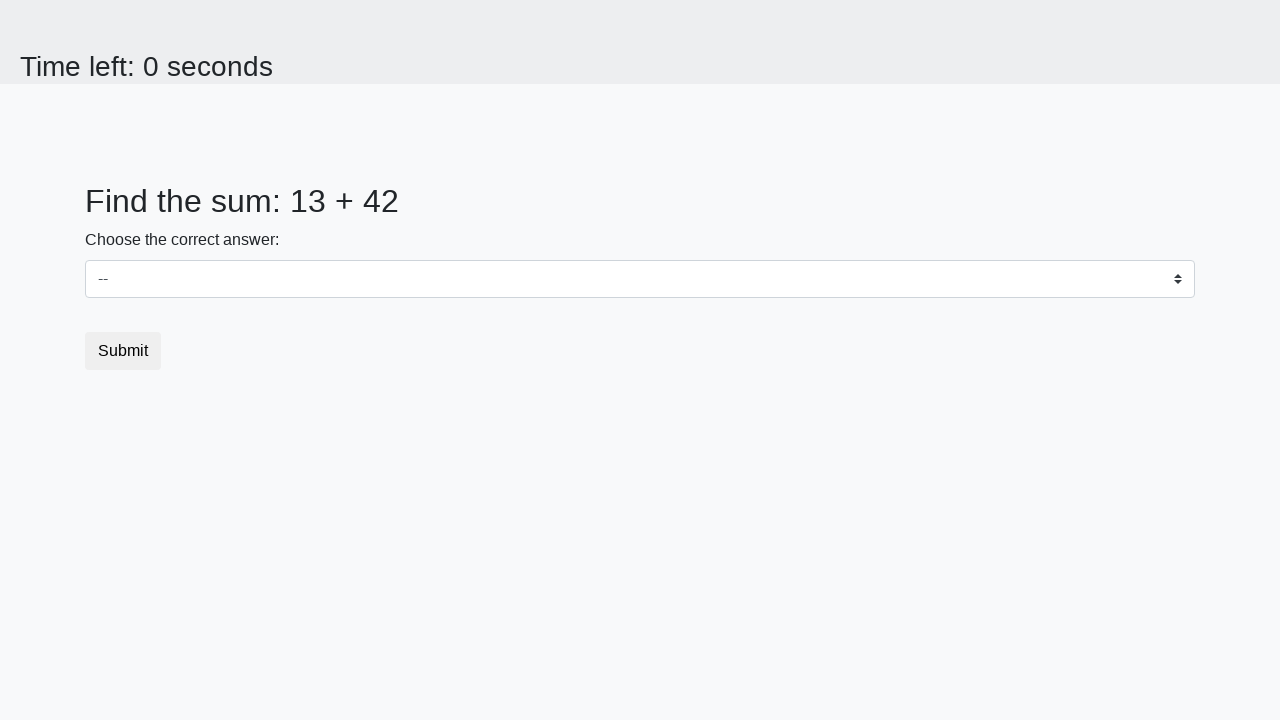

Calculated sum: 13 + 42 = 55
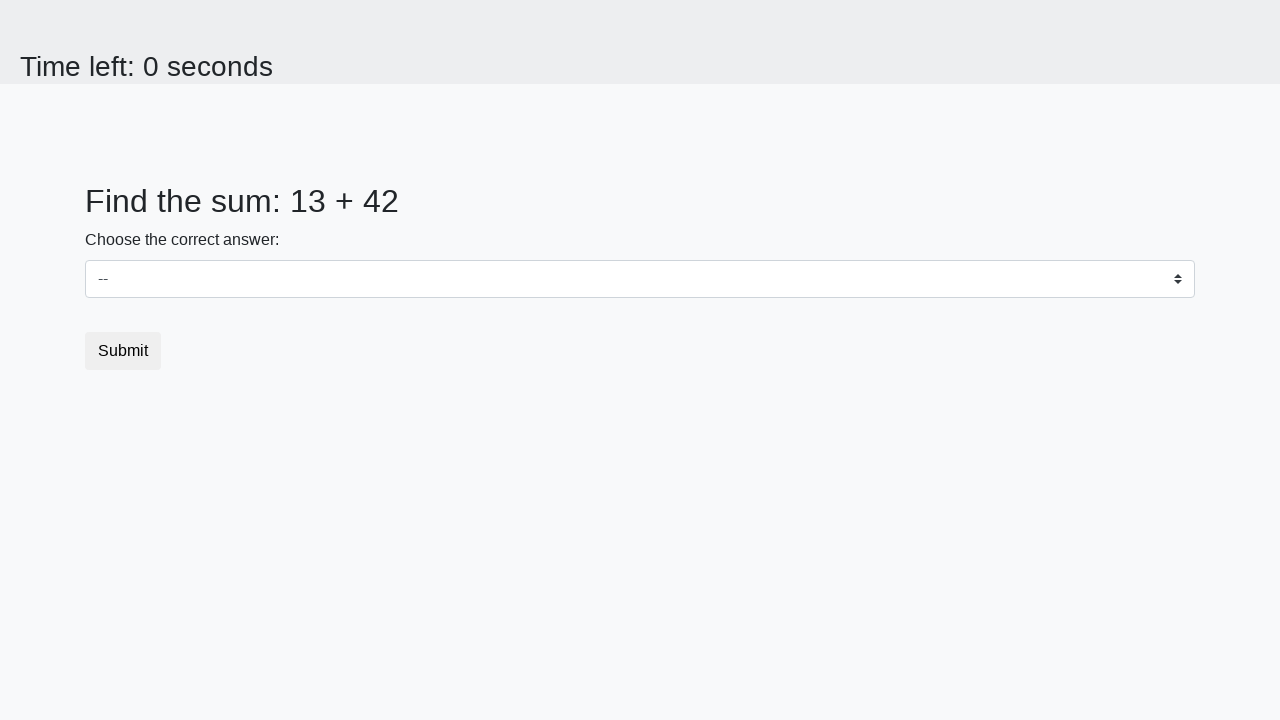

Selected calculated result '55' from dropdown on select
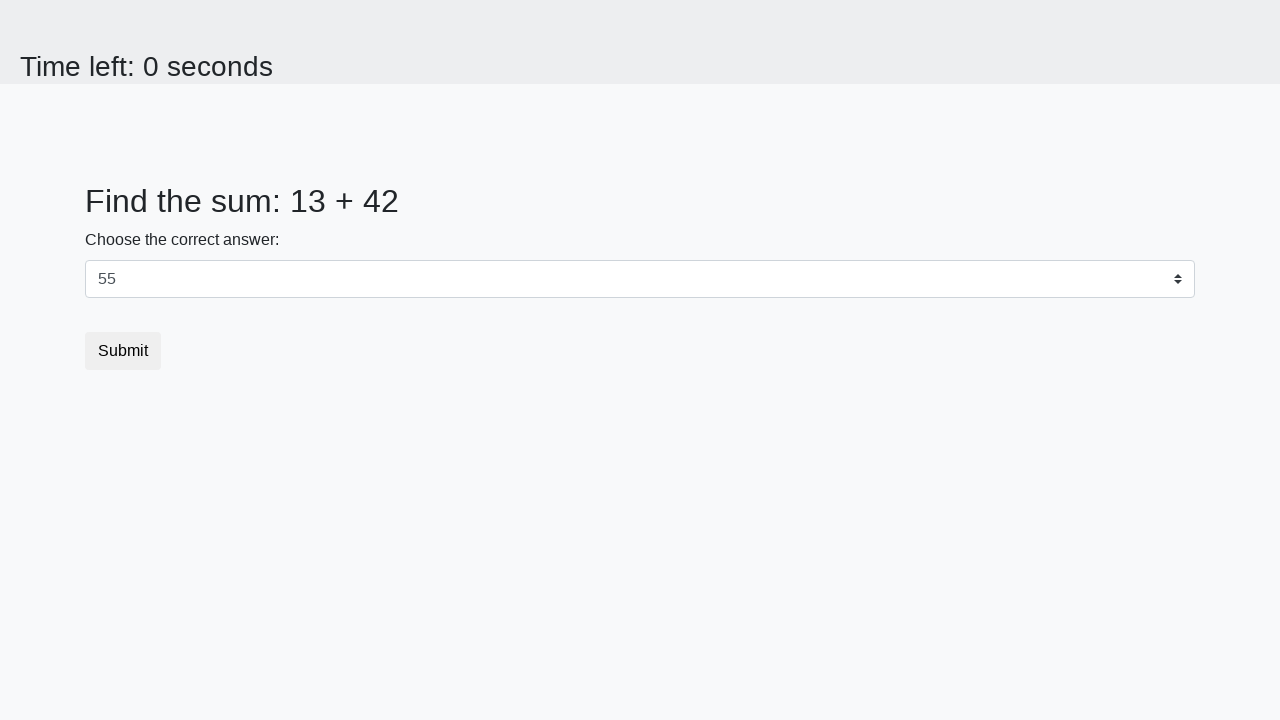

Clicked submit button at (123, 351) on button.btn
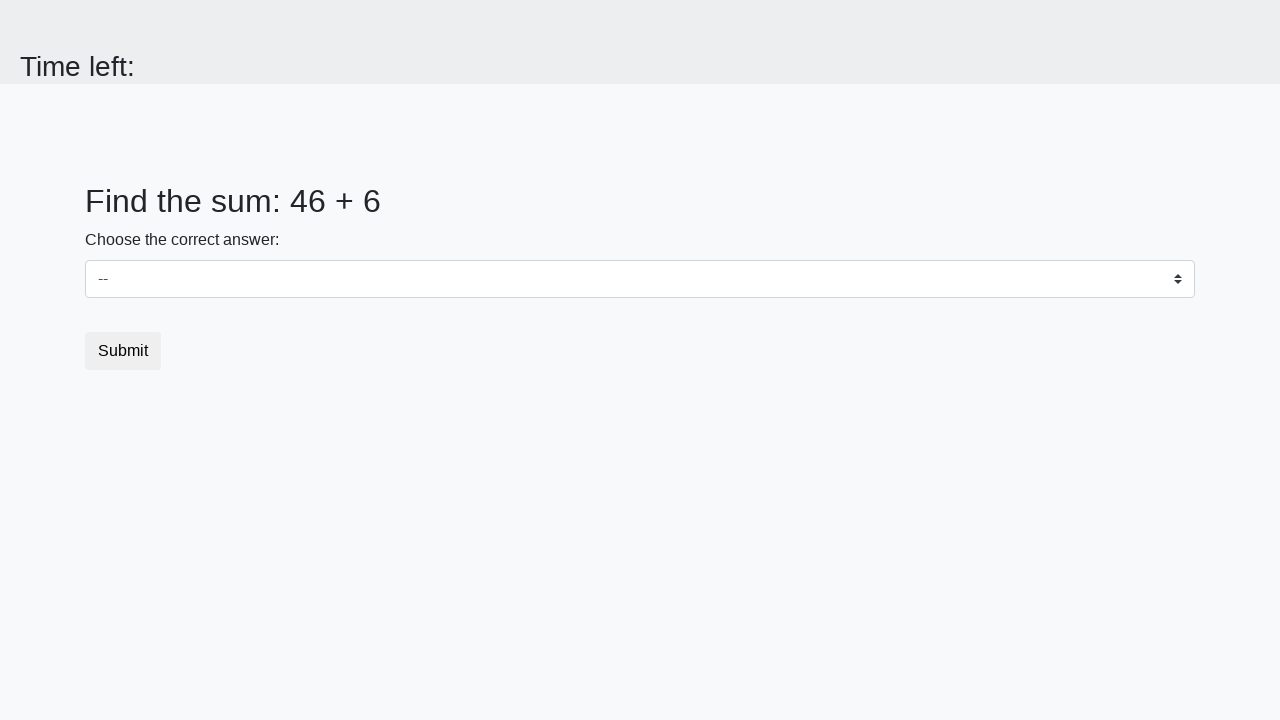

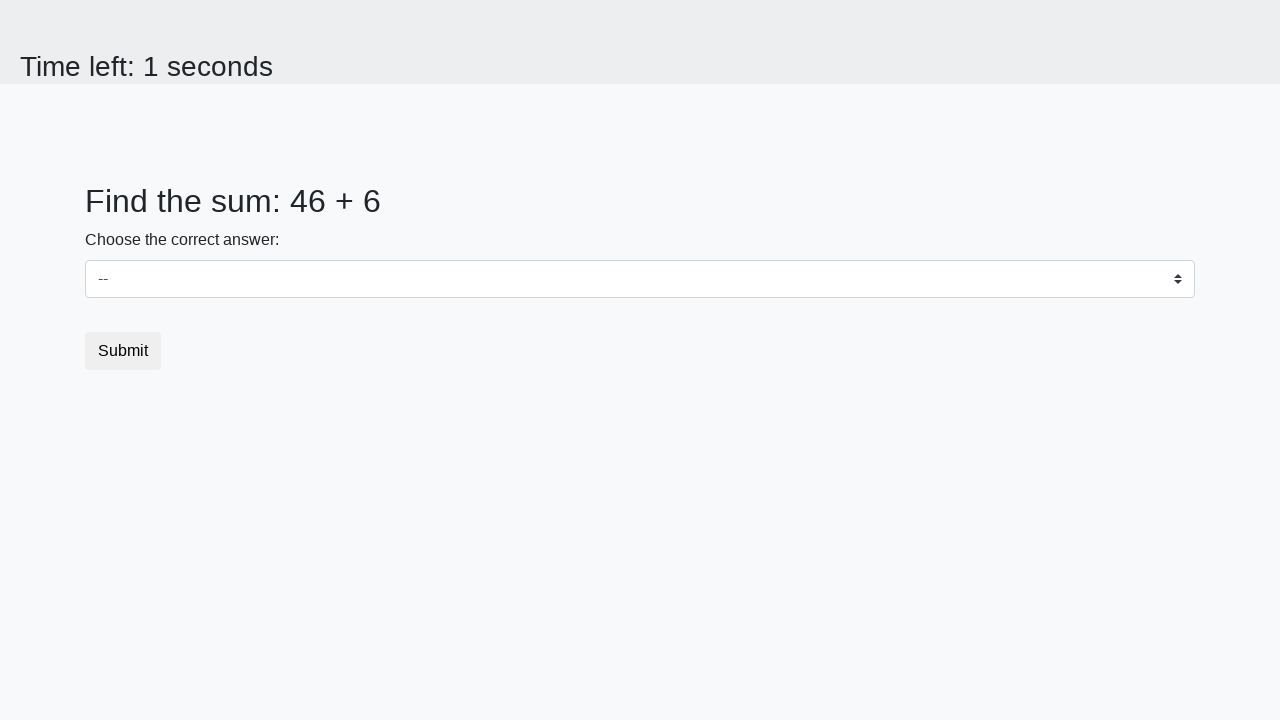